Solves a math problem on a form by calculating a value, filling the answer, selecting checkboxes and radio buttons, then submitting

Starting URL: http://suninjuly.github.io/math.html

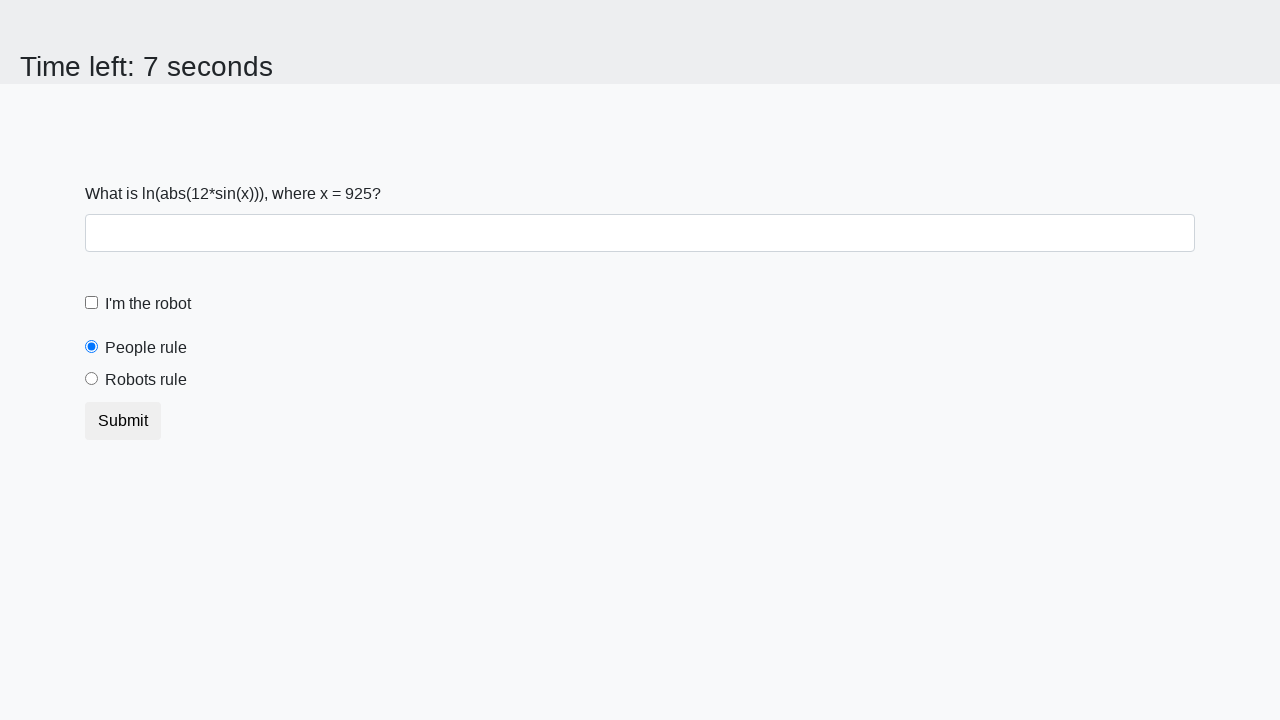

Located the input value element
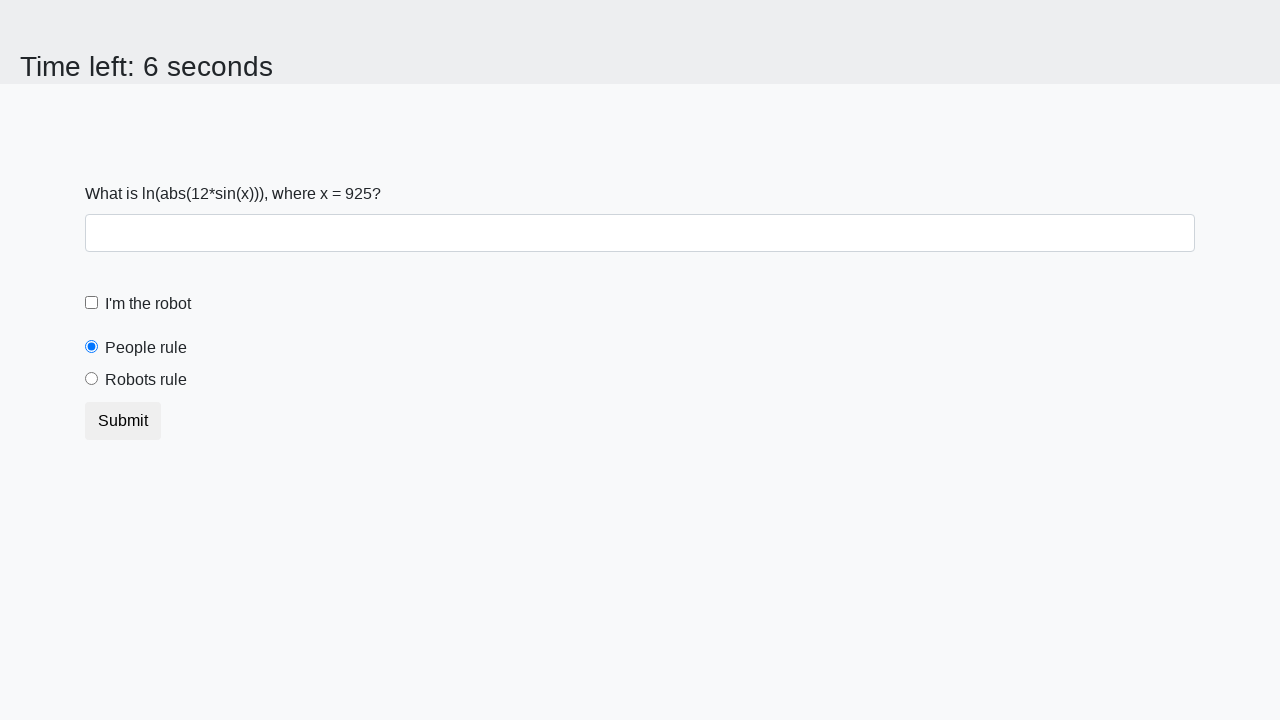

Retrieved x value from page: 925
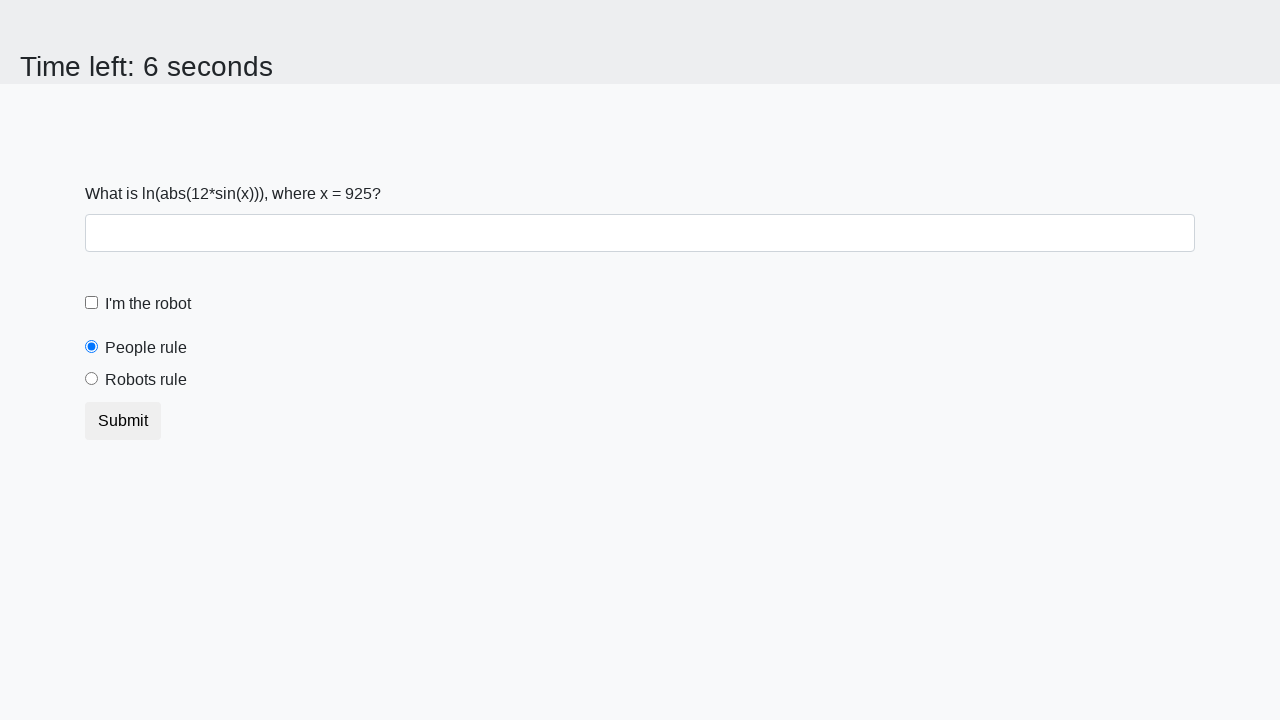

Calculated answer using formula: 2.4649667082698756
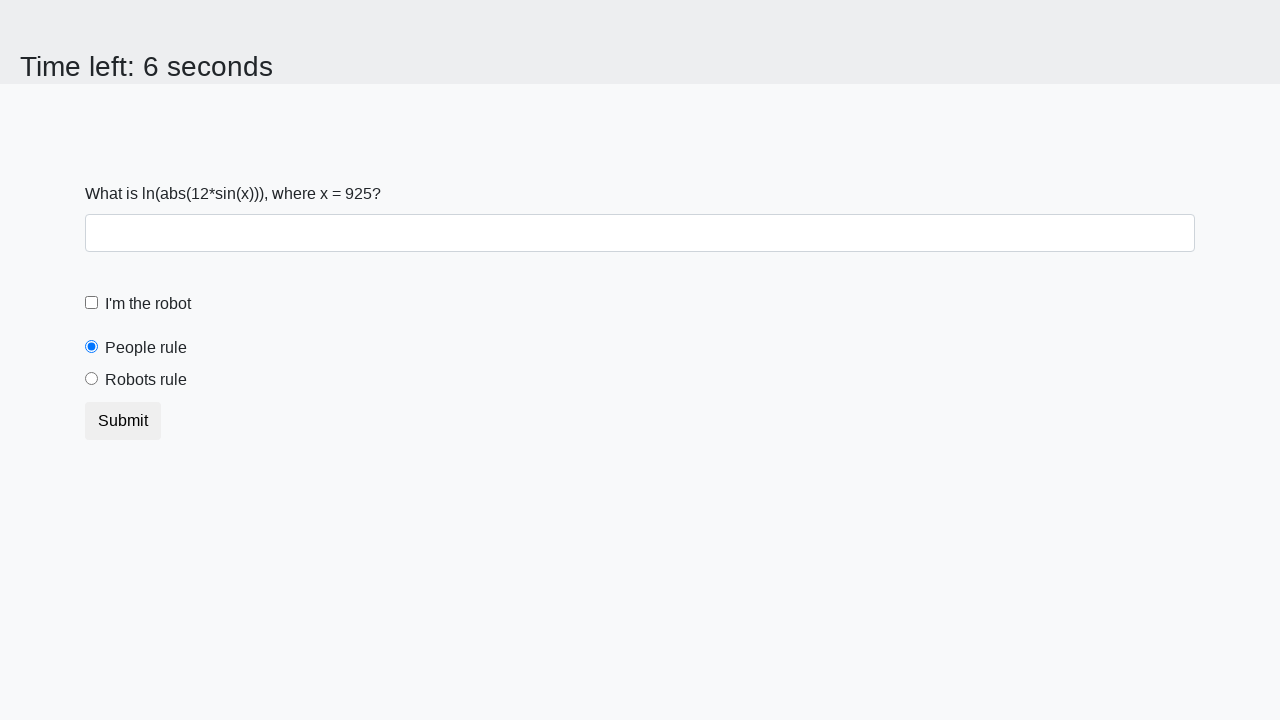

Filled answer field with calculated value: 2.4649667082698756 on #answer
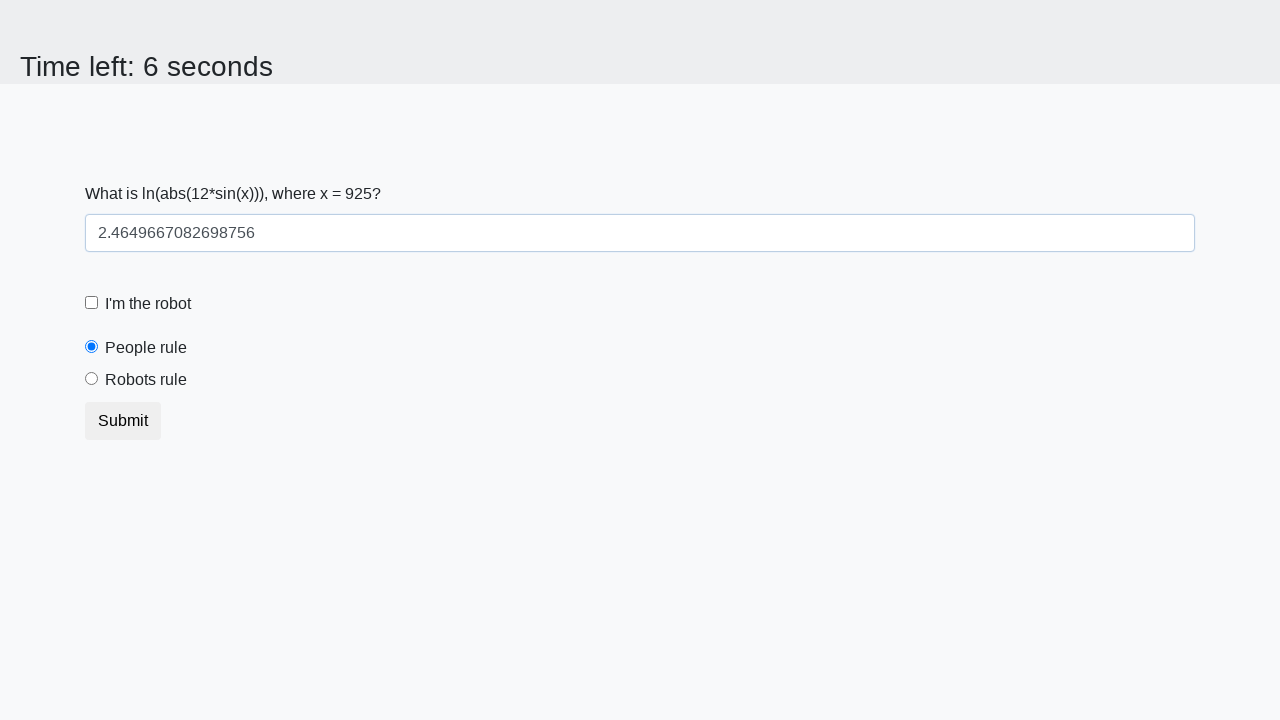

Clicked the robot checkbox at (92, 303) on #robotCheckbox
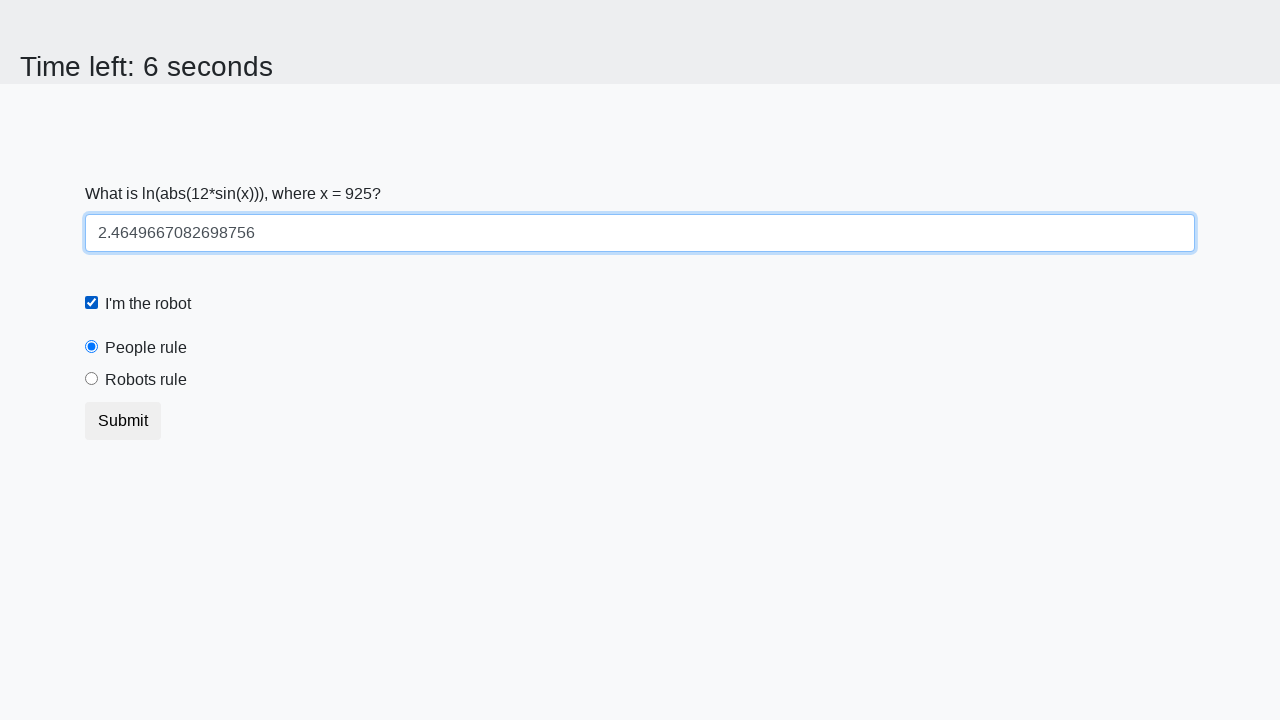

Clicked the 'robots rule' radio button at (92, 379) on #robotsRule
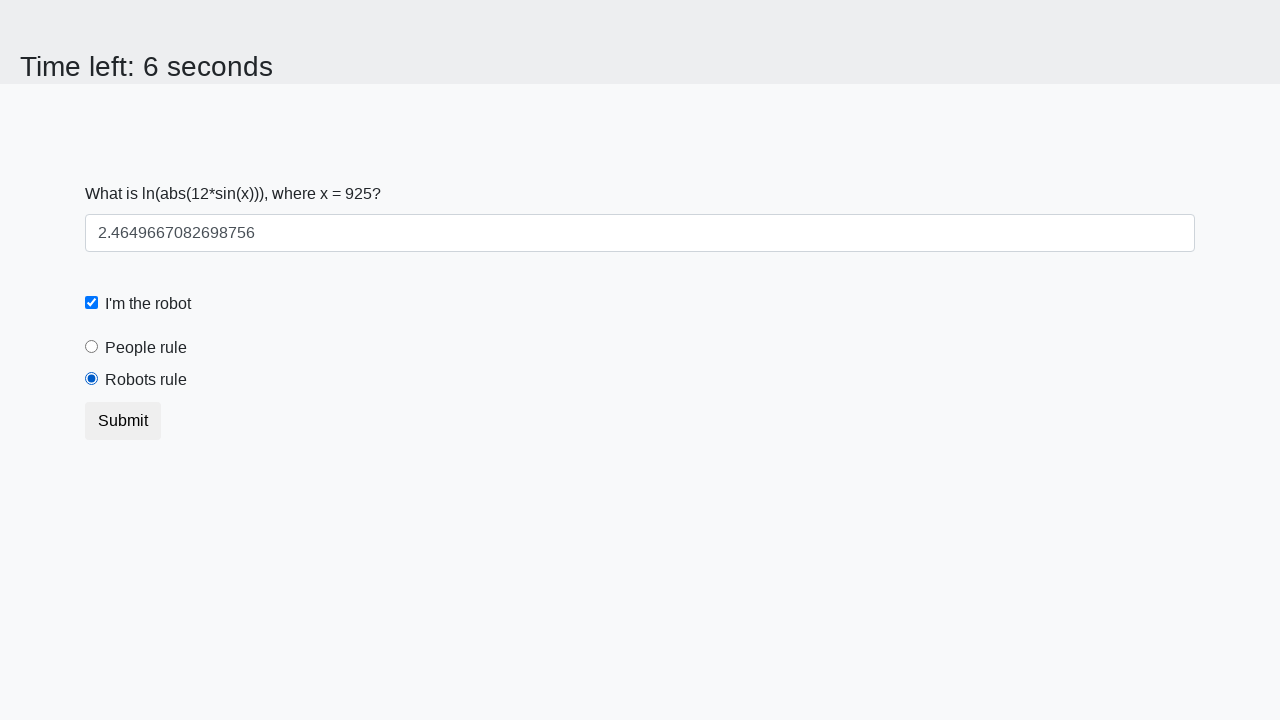

Clicked submit button to submit the form at (123, 421) on button.btn
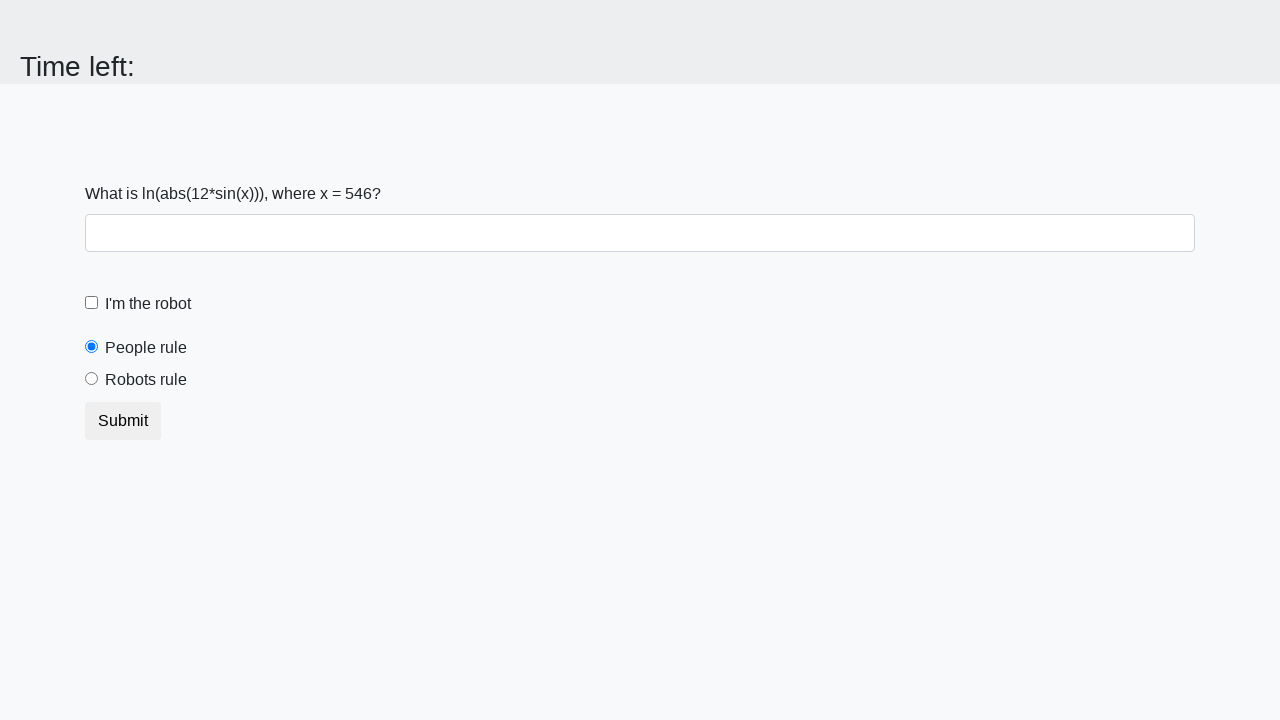

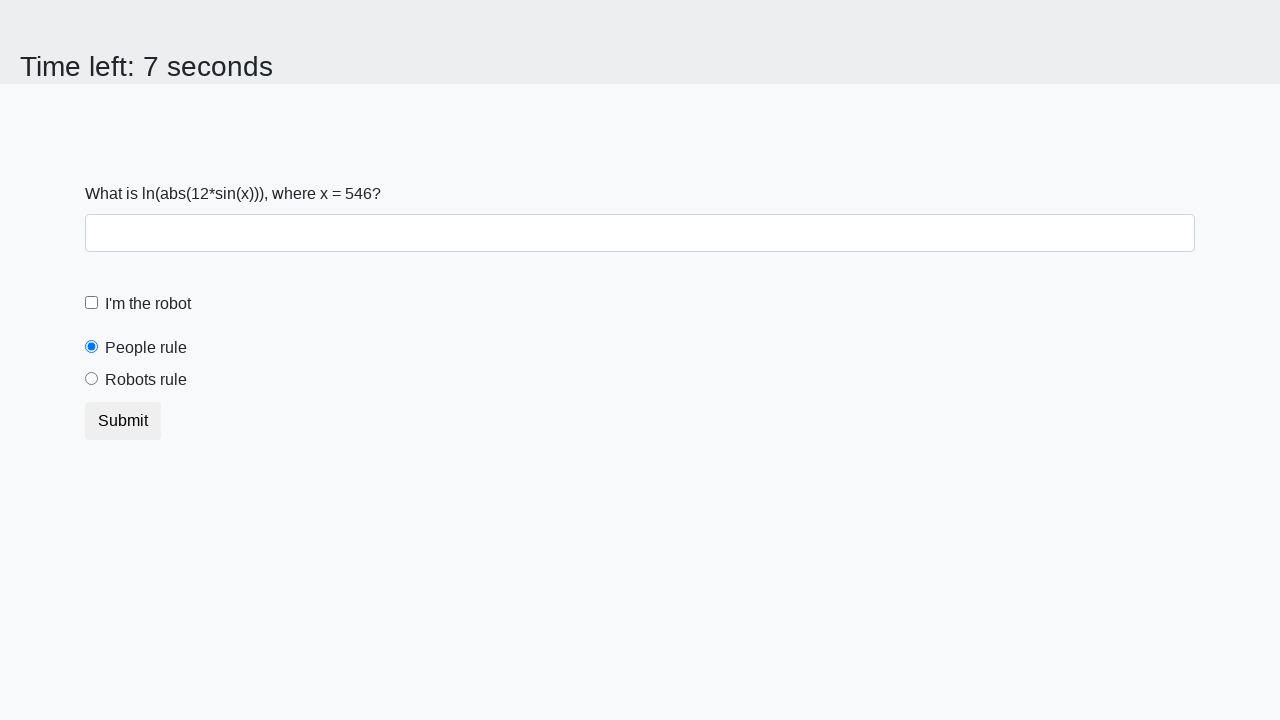